Tests filtering to display only active (incomplete) todo items

Starting URL: https://demo.playwright.dev/todomvc

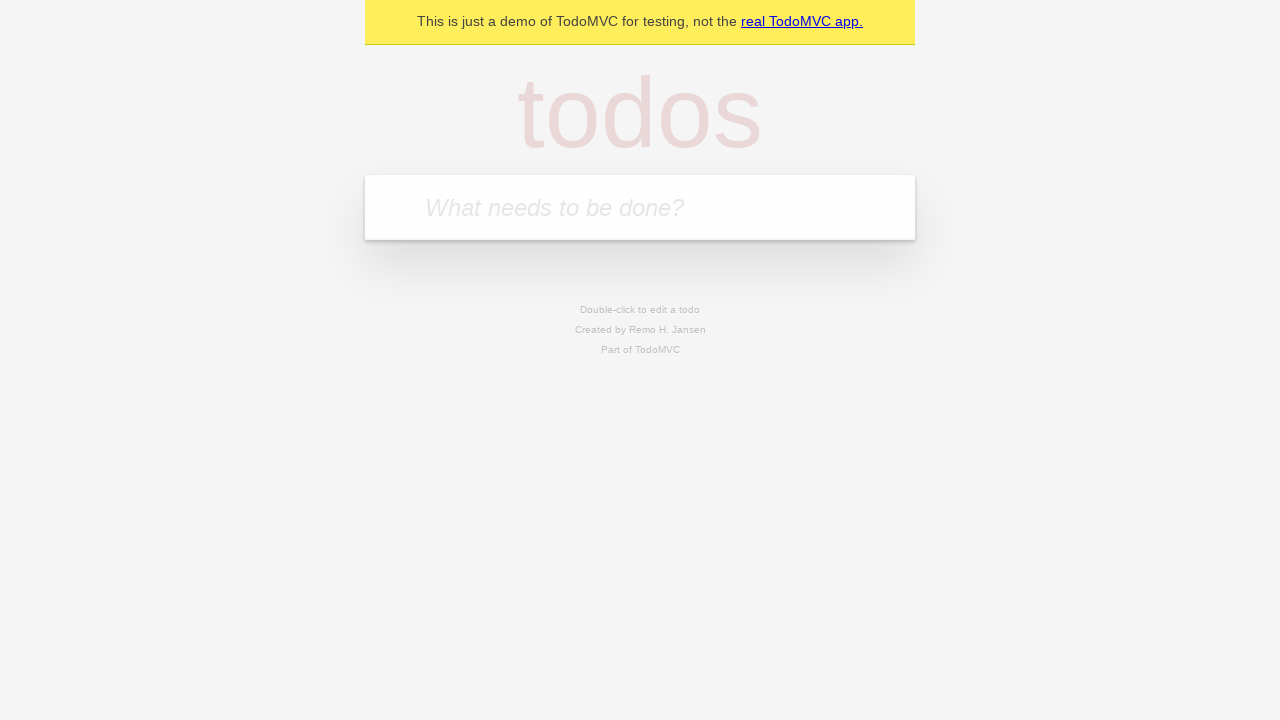

Filled todo input with 'buy some cheese' on internal:attr=[placeholder="What needs to be done?"i]
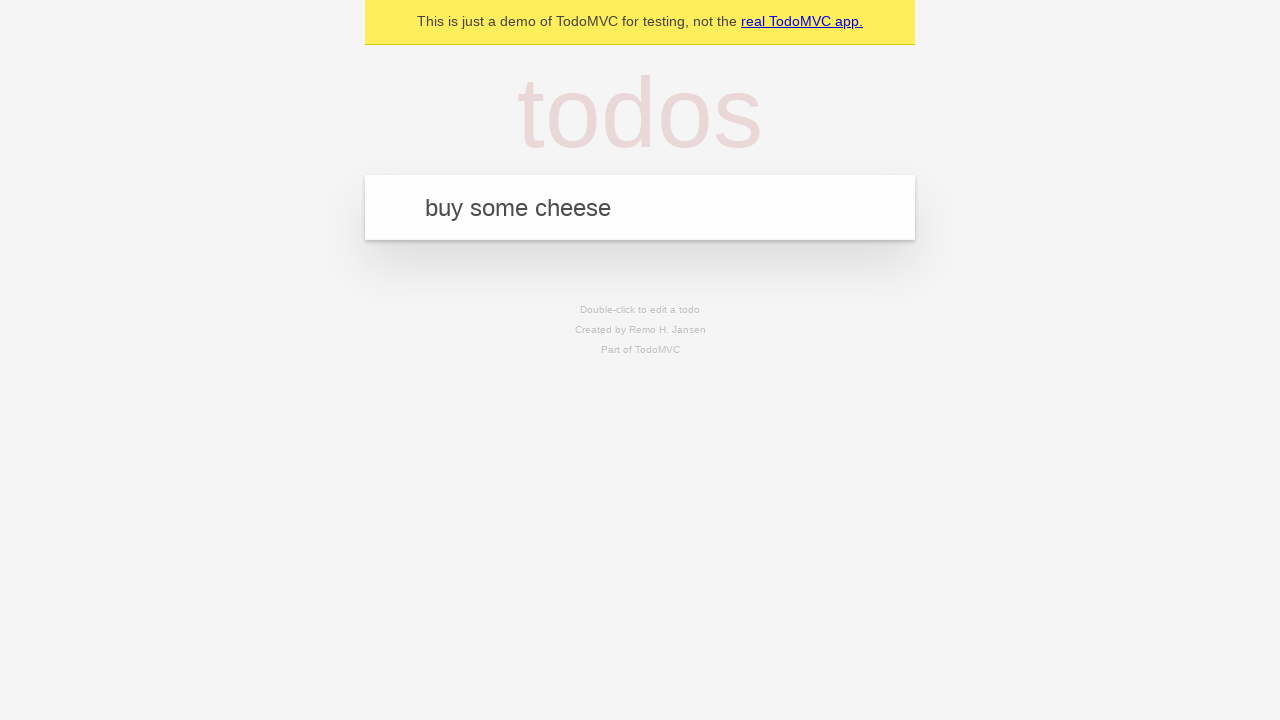

Pressed Enter to add first todo item on internal:attr=[placeholder="What needs to be done?"i]
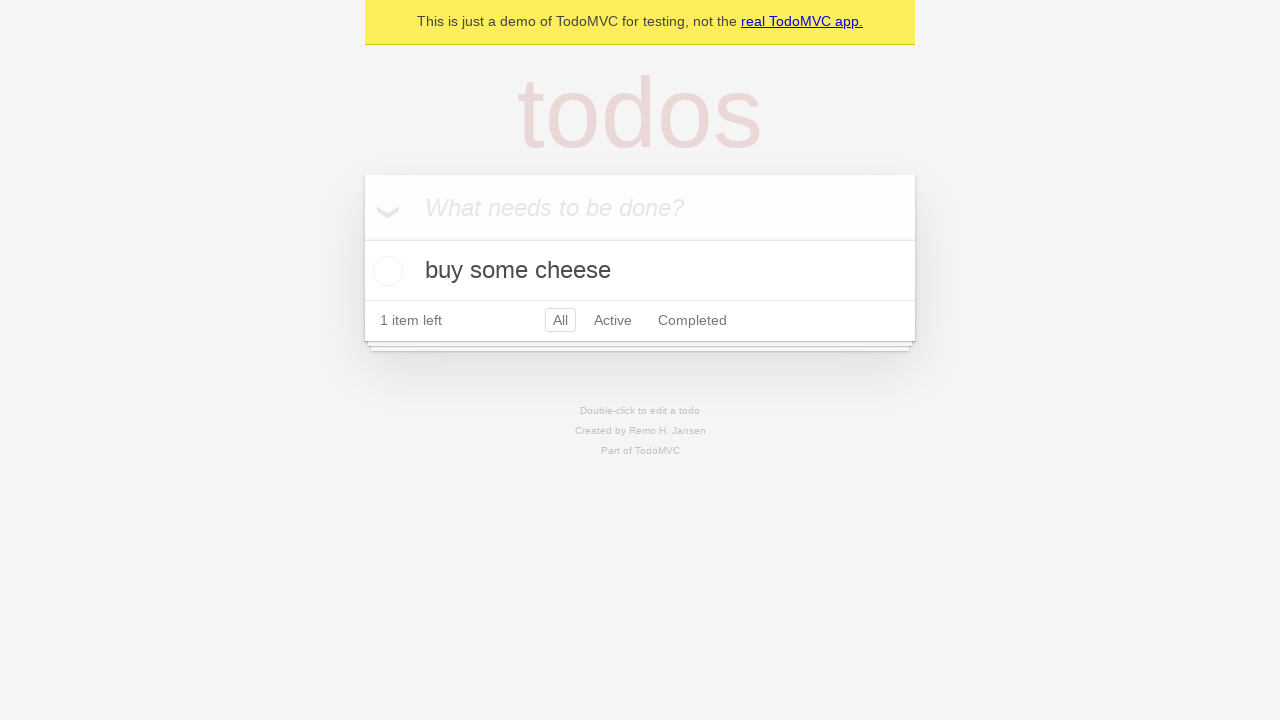

Filled todo input with 'feed the cat' on internal:attr=[placeholder="What needs to be done?"i]
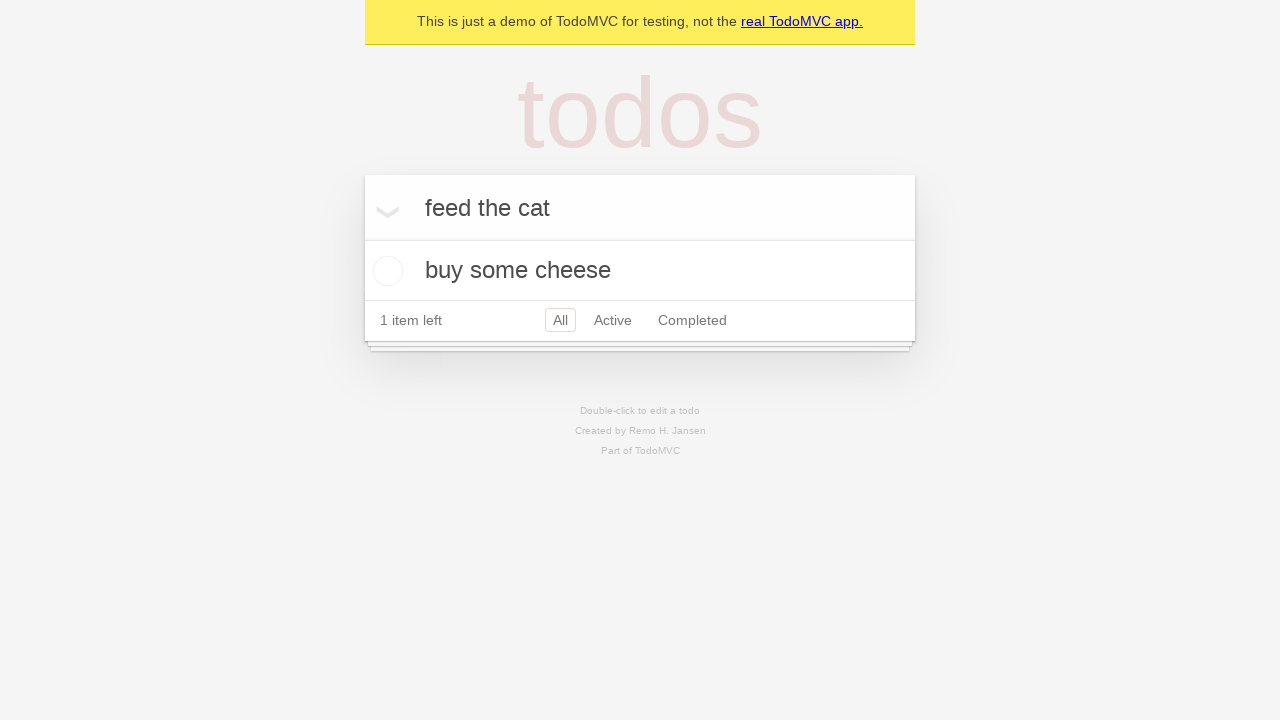

Pressed Enter to add second todo item on internal:attr=[placeholder="What needs to be done?"i]
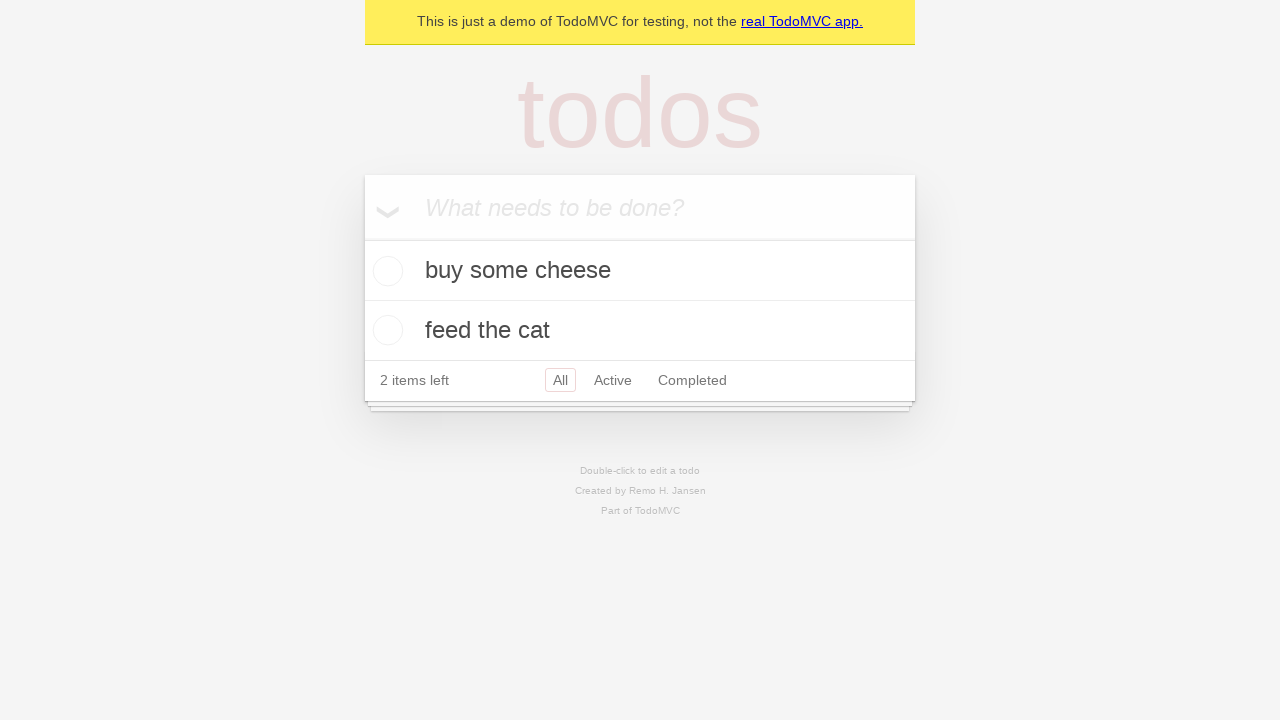

Filled todo input with 'book a doctors appointment' on internal:attr=[placeholder="What needs to be done?"i]
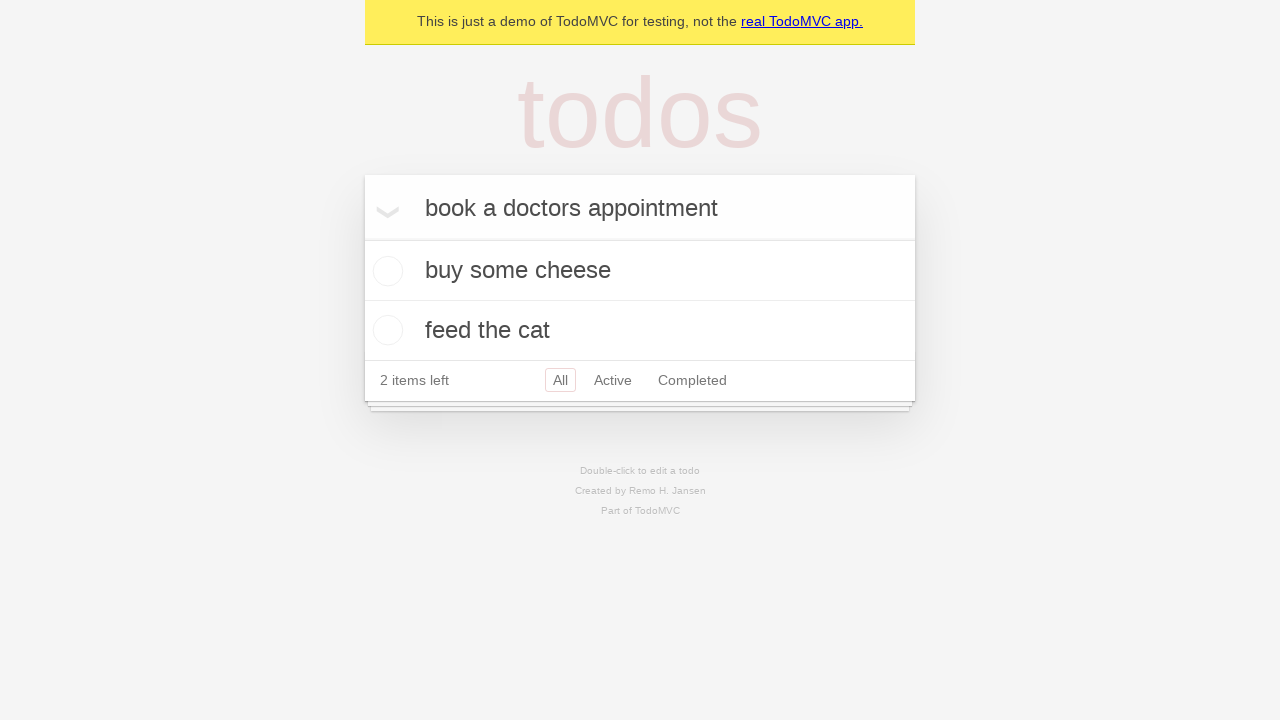

Pressed Enter to add third todo item on internal:attr=[placeholder="What needs to be done?"i]
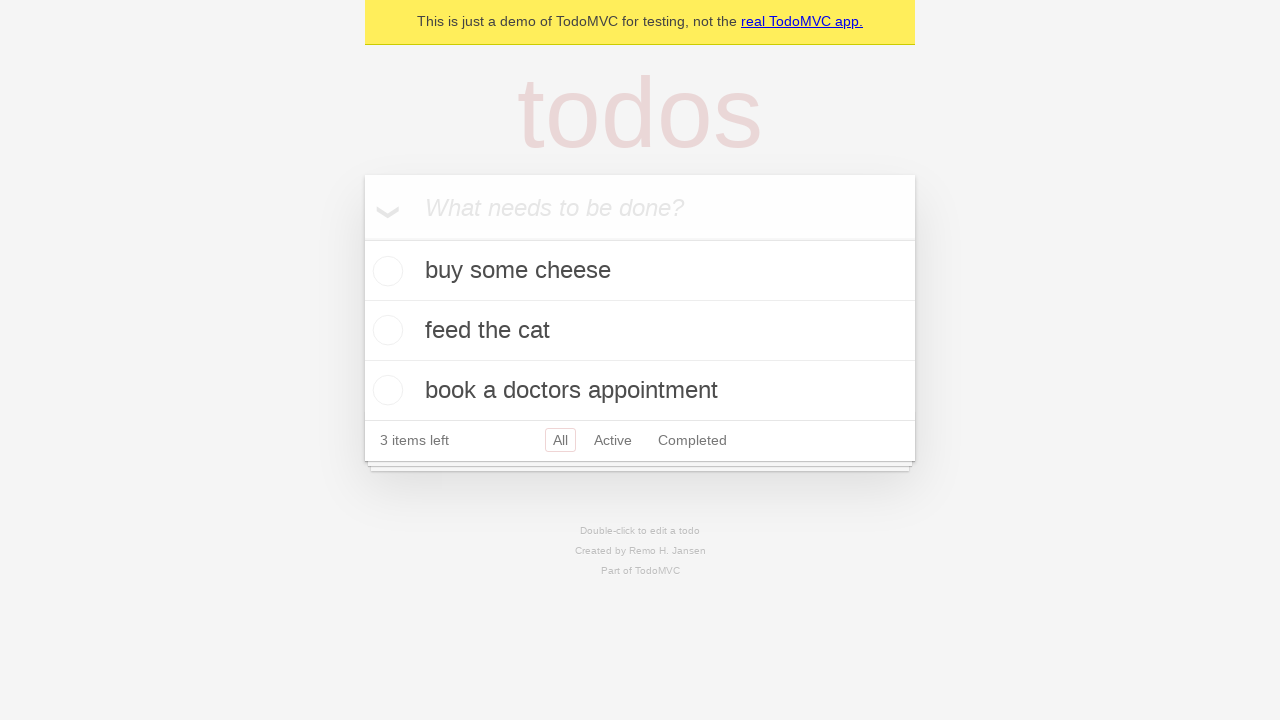

Checked second todo item 'feed the cat' at (385, 330) on internal:testid=[data-testid="todo-item"s] >> nth=1 >> internal:role=checkbox
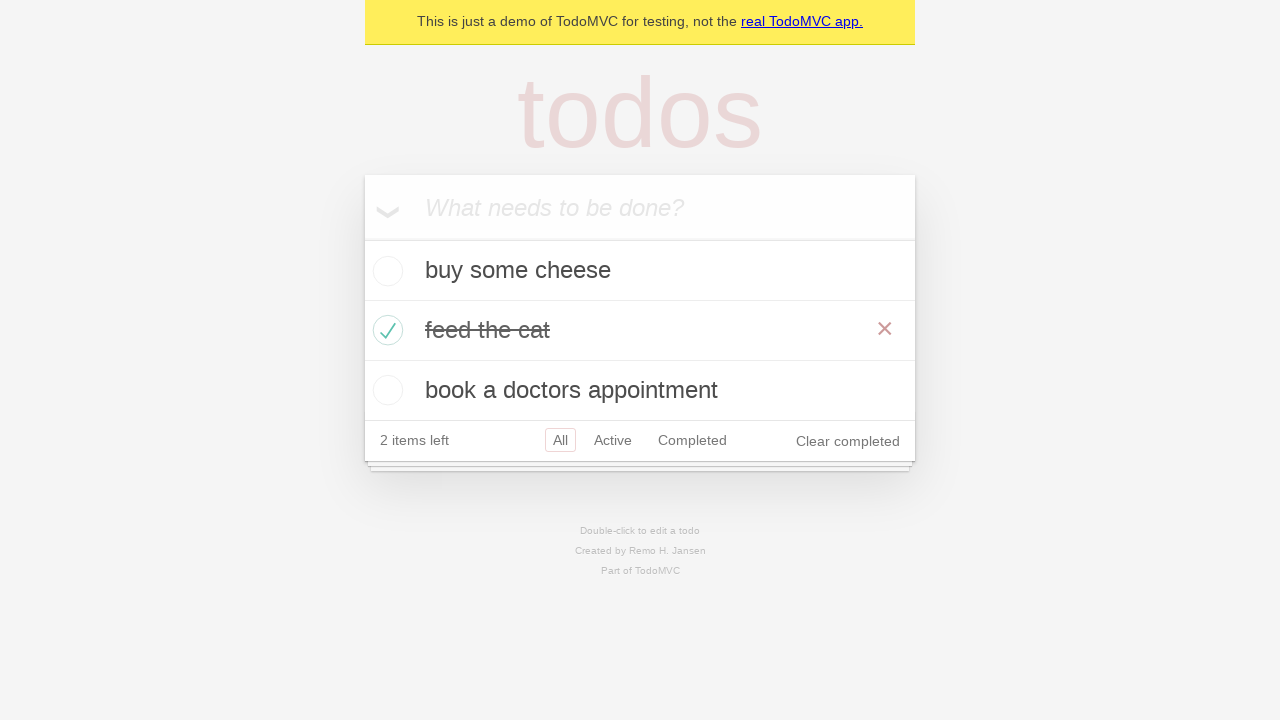

Clicked Active filter to display only incomplete todo items at (613, 440) on internal:role=link[name="Active"i]
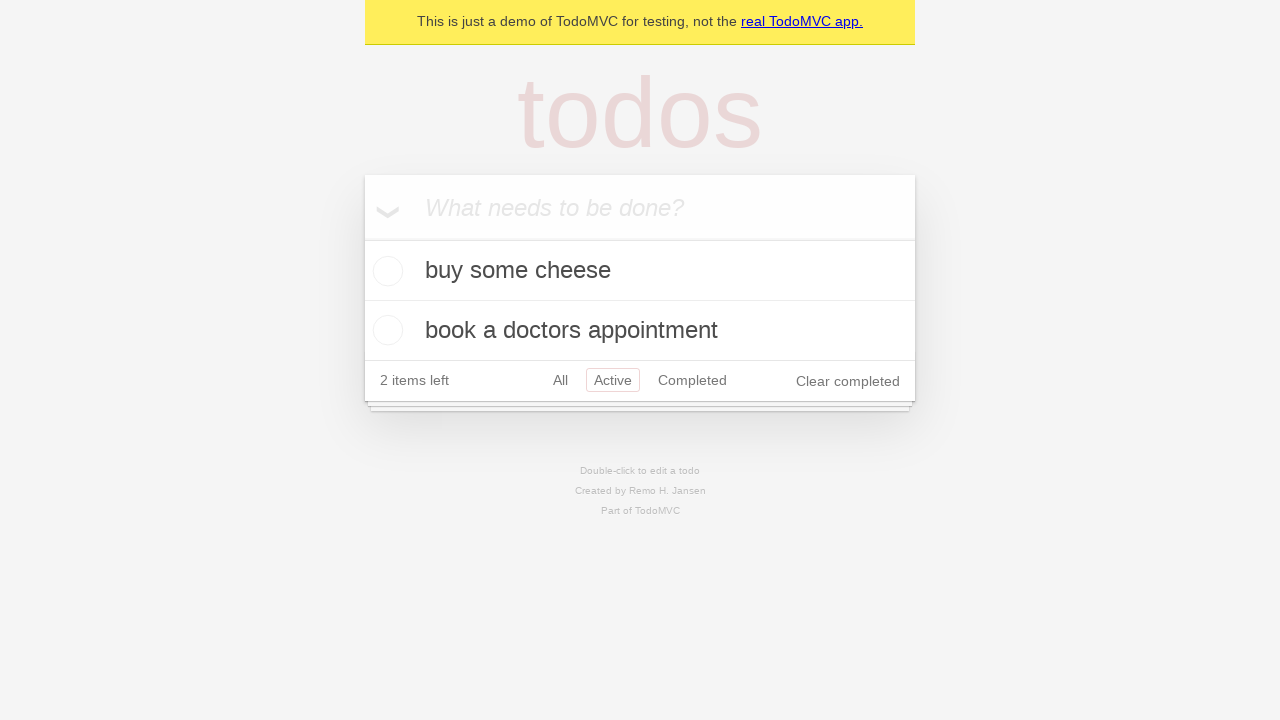

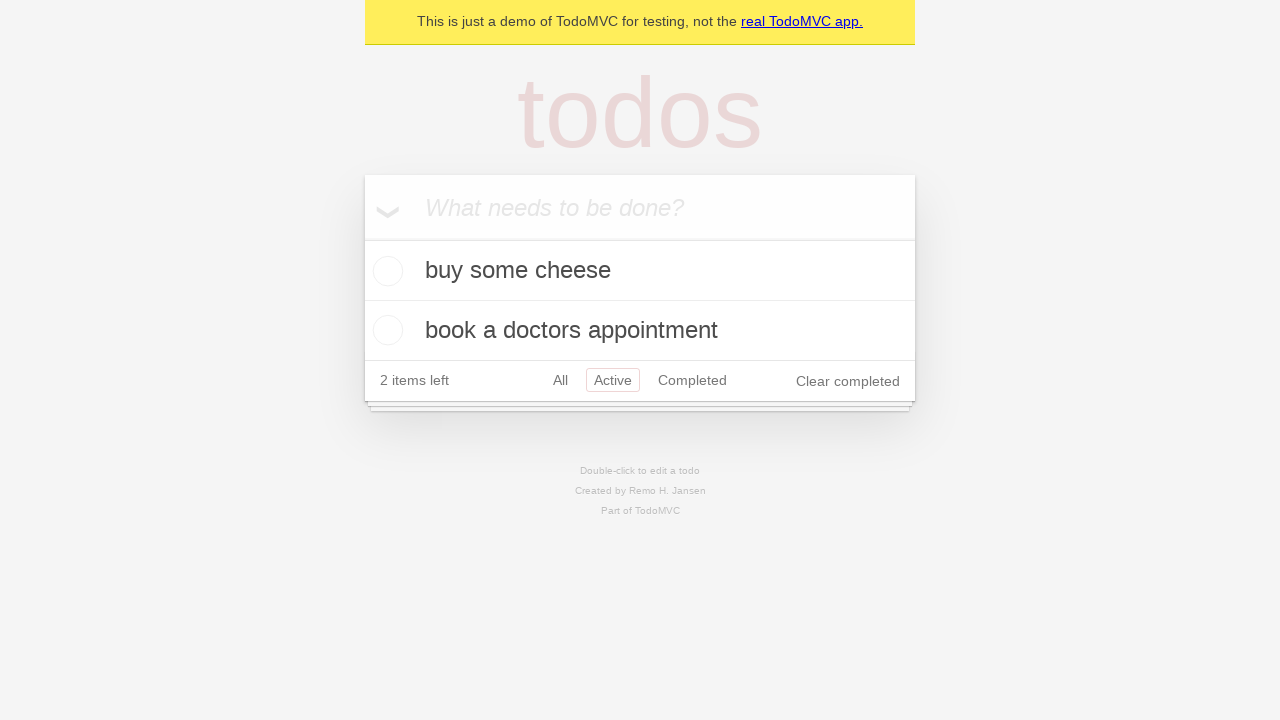